Tests that people data stored in localStorage is displayed correctly on the page after refresh

Starting URL: https://tc-1-final-parte1.vercel.app/tabelaCadastro.html

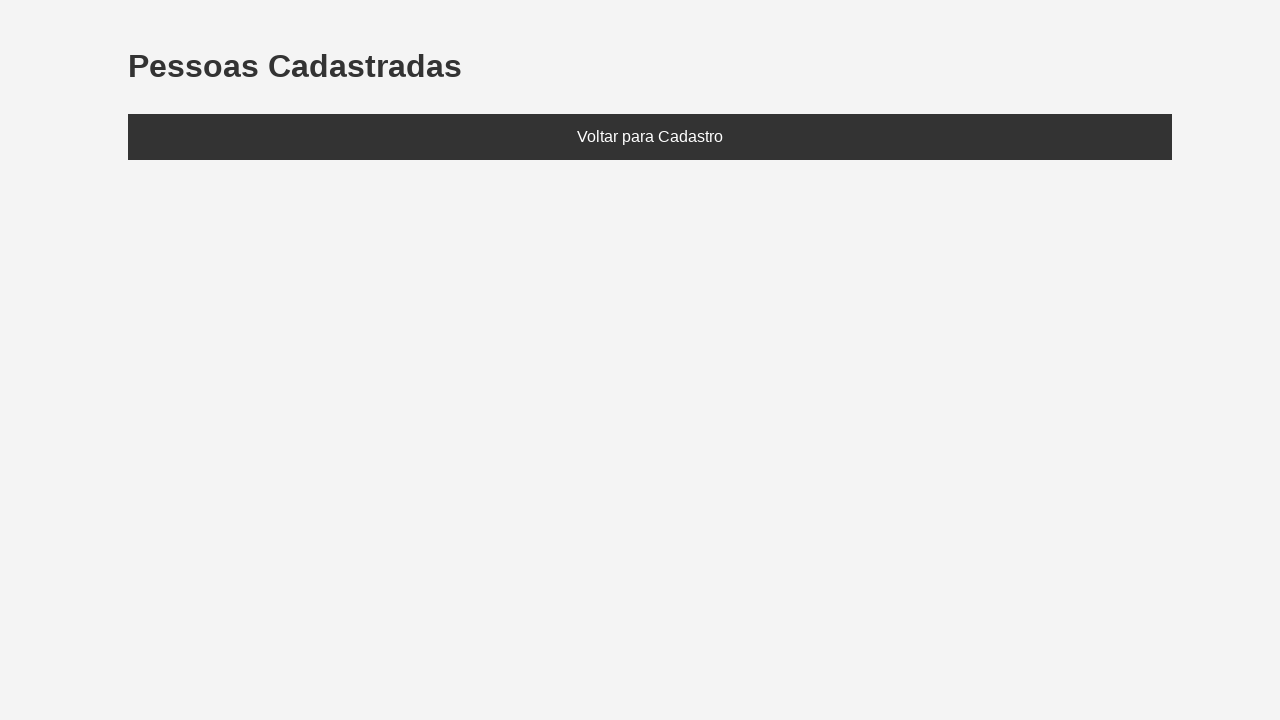

Set localStorage with test data containing João (age 25) and Maria (age 30)
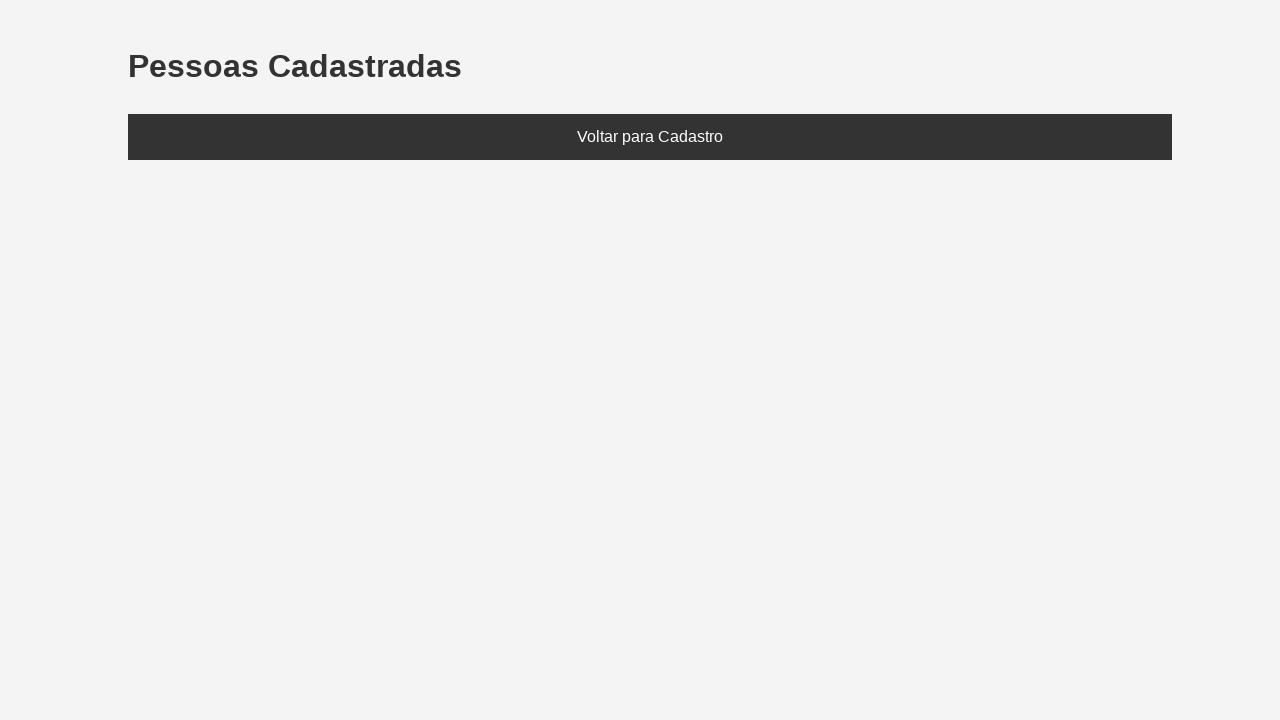

Reloaded page to load data from localStorage
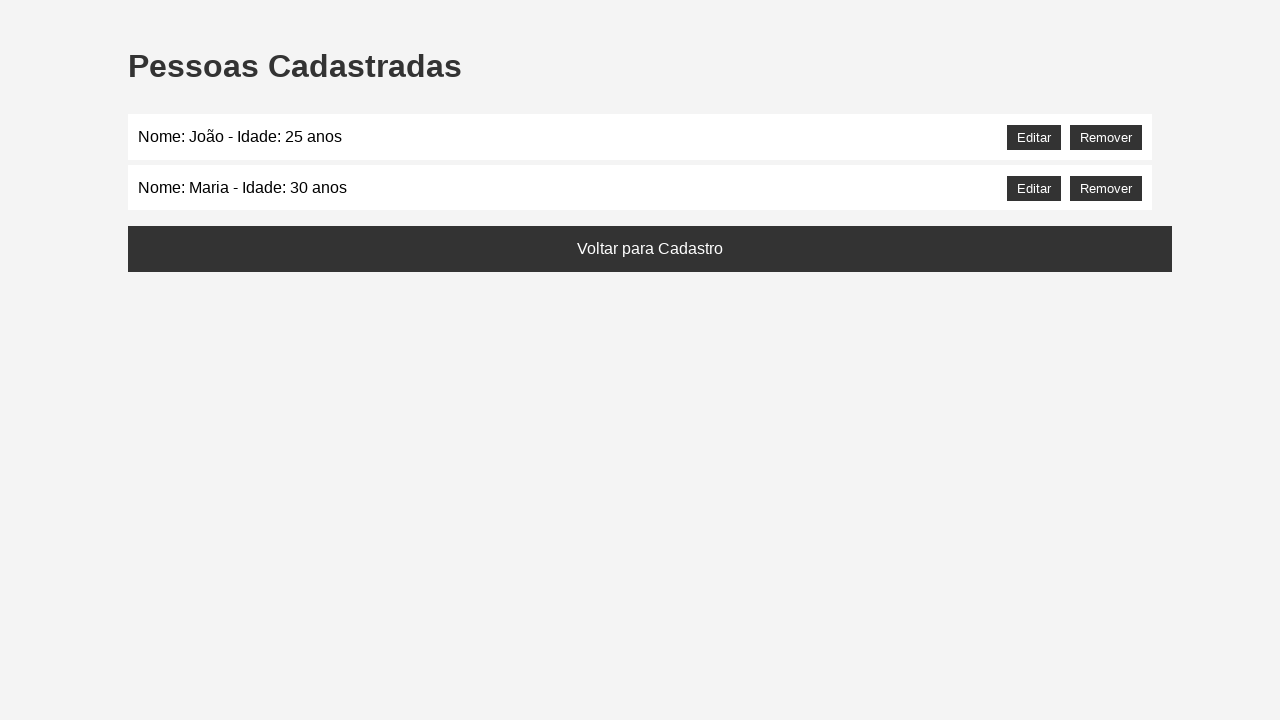

Waited for #listaPessoas element to be visible
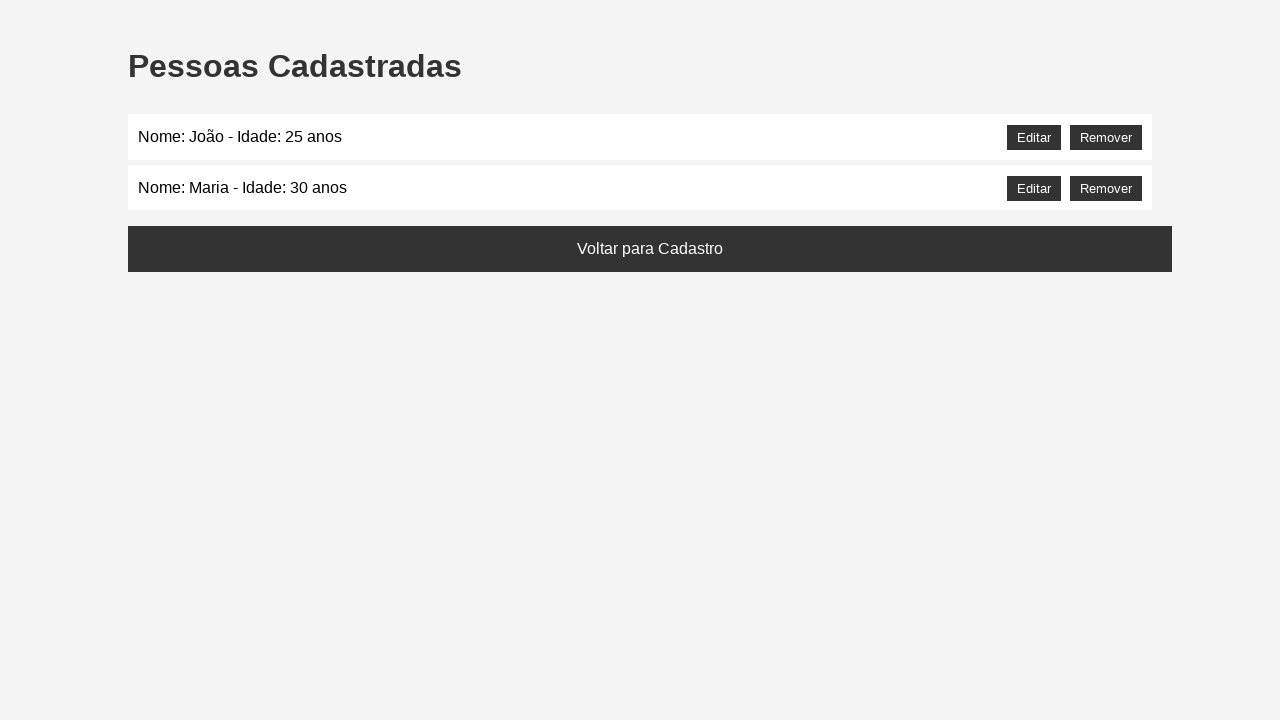

Retrieved text content from people list
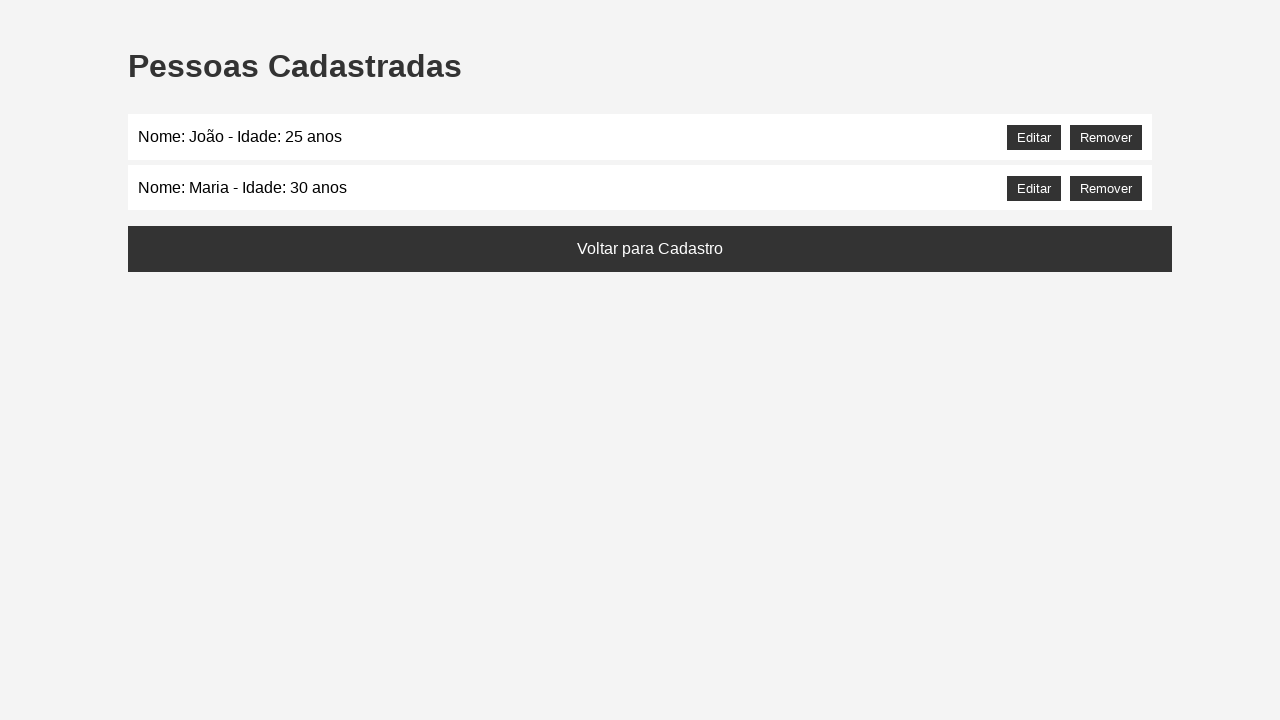

Verified that 'João' is displayed in the list
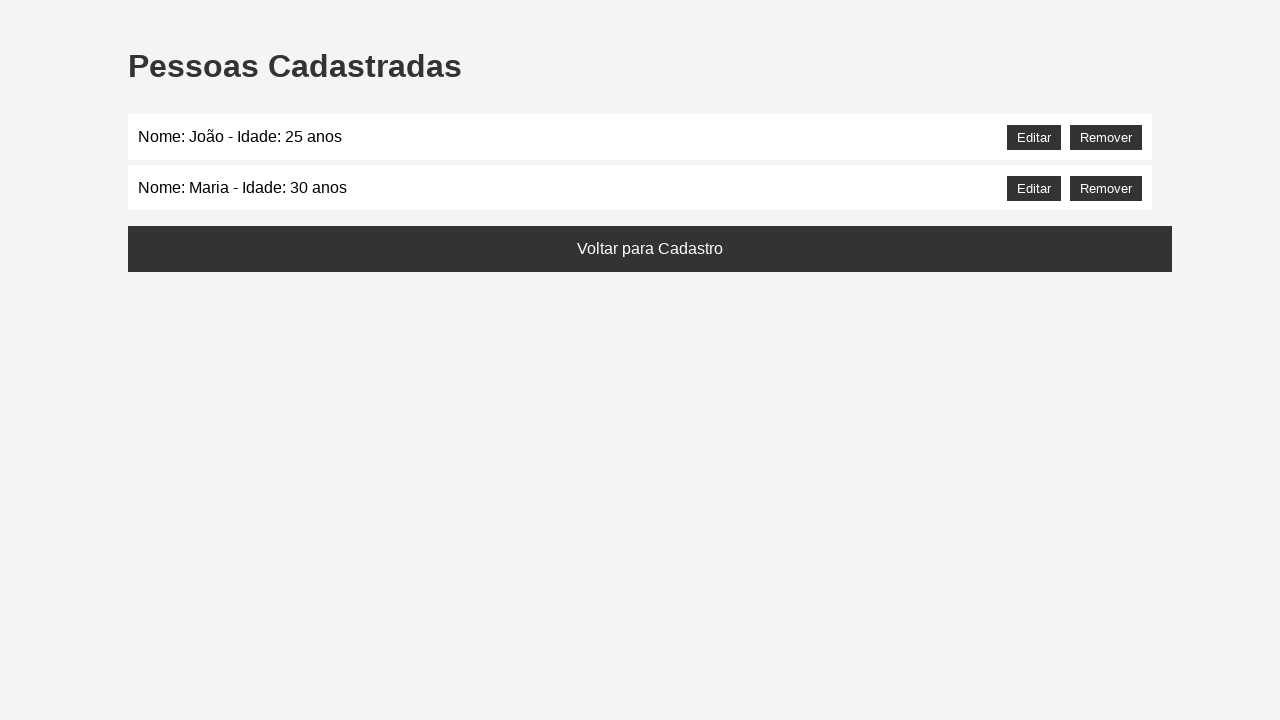

Verified that 'Maria' is displayed in the list
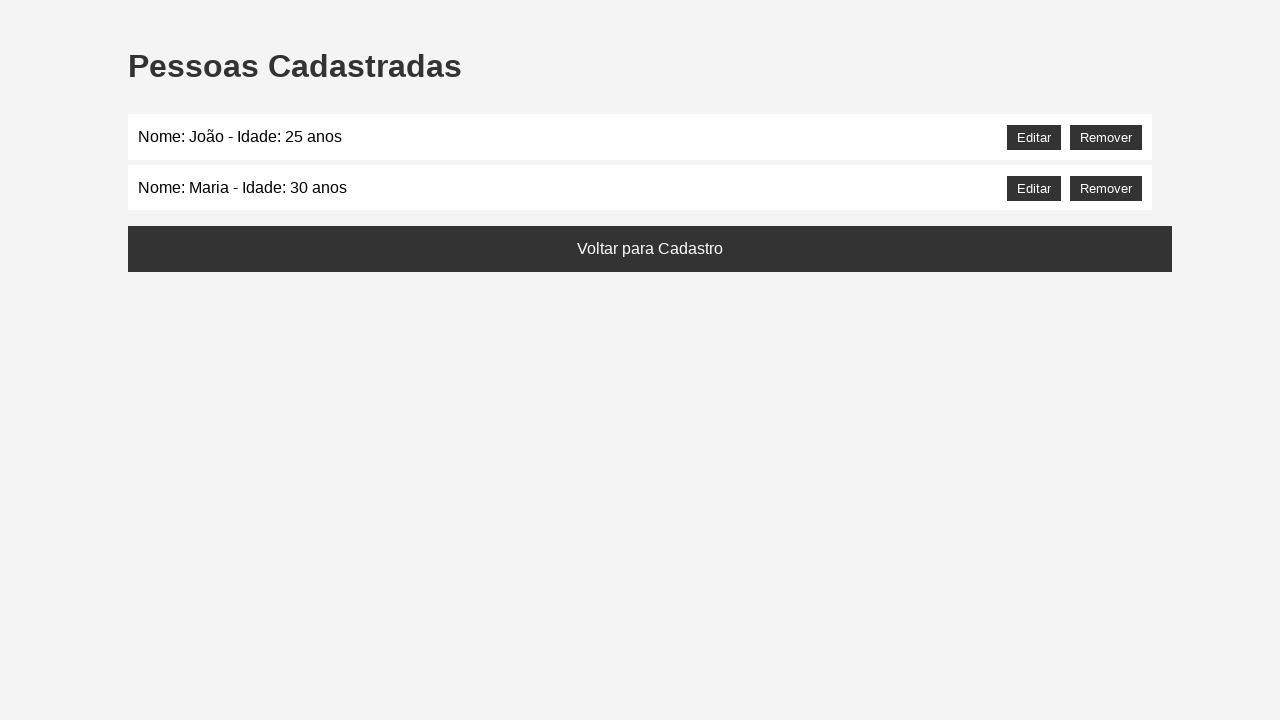

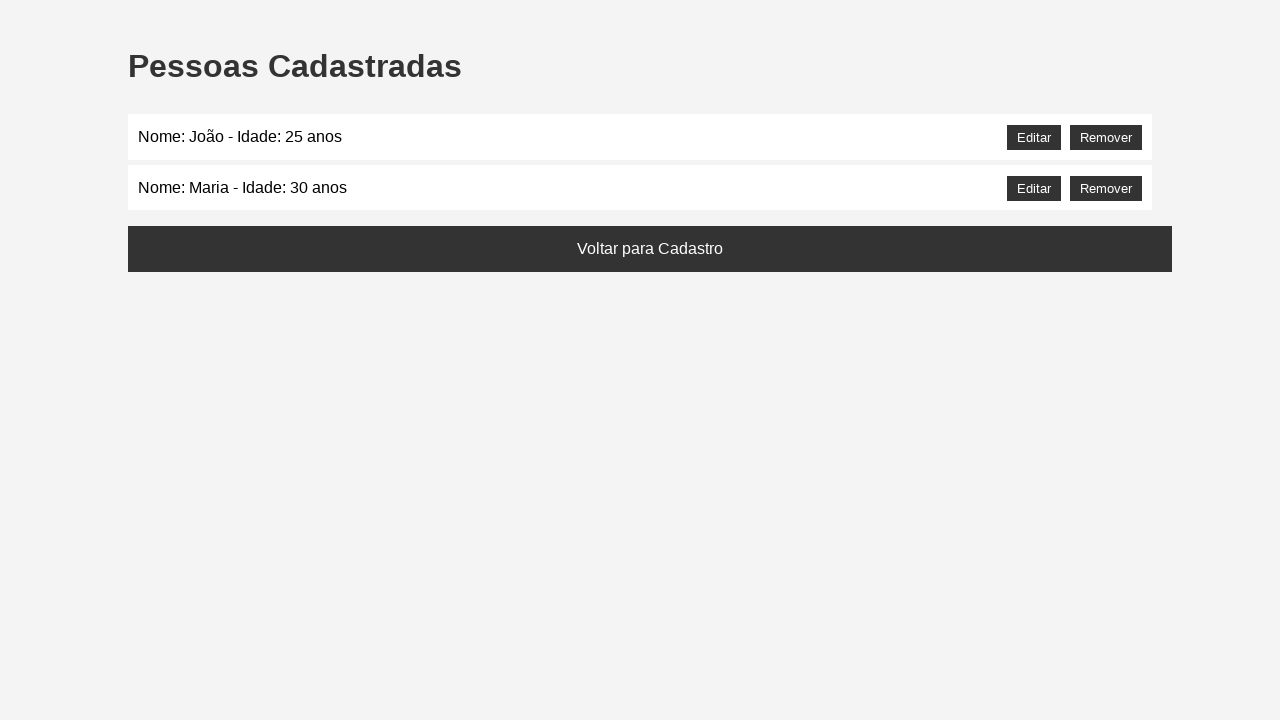